Retrieves a value from an image element's attribute, calculates a mathematical function, fills the result in a form, and submits it with checkboxes selected

Starting URL: http://suninjuly.github.io/get_attribute.html

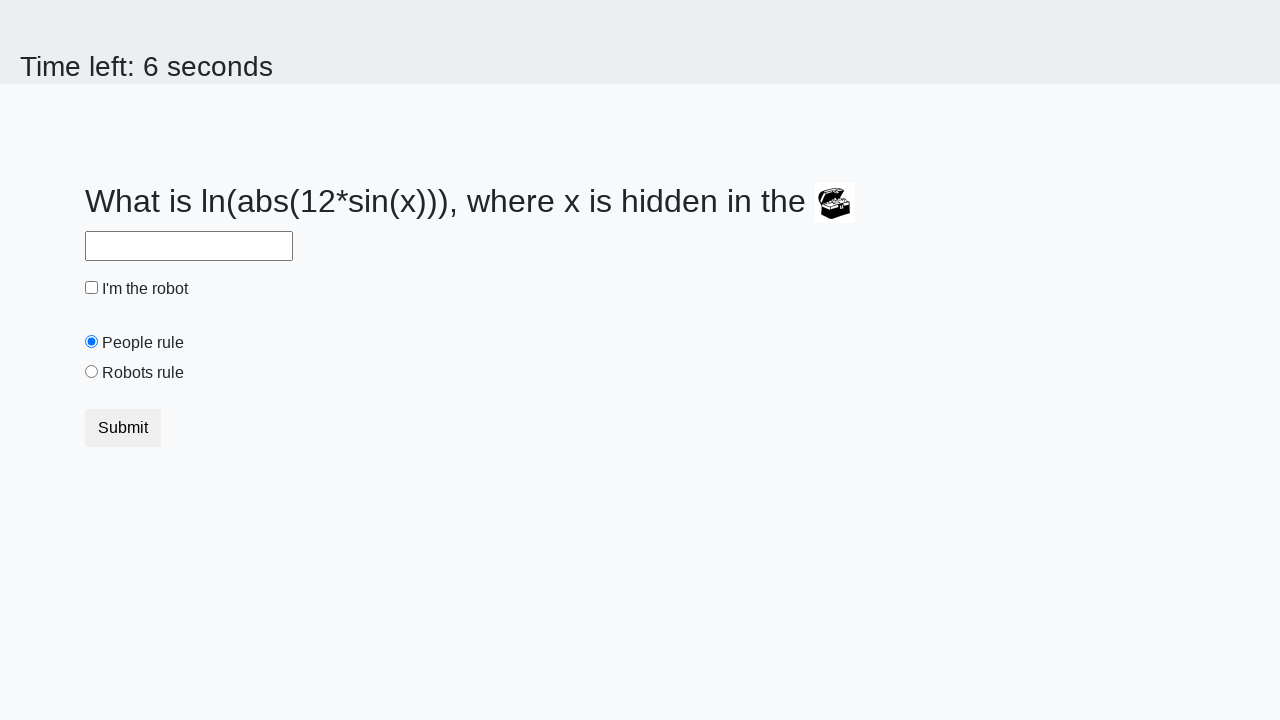

Retrieved valuex attribute from image element
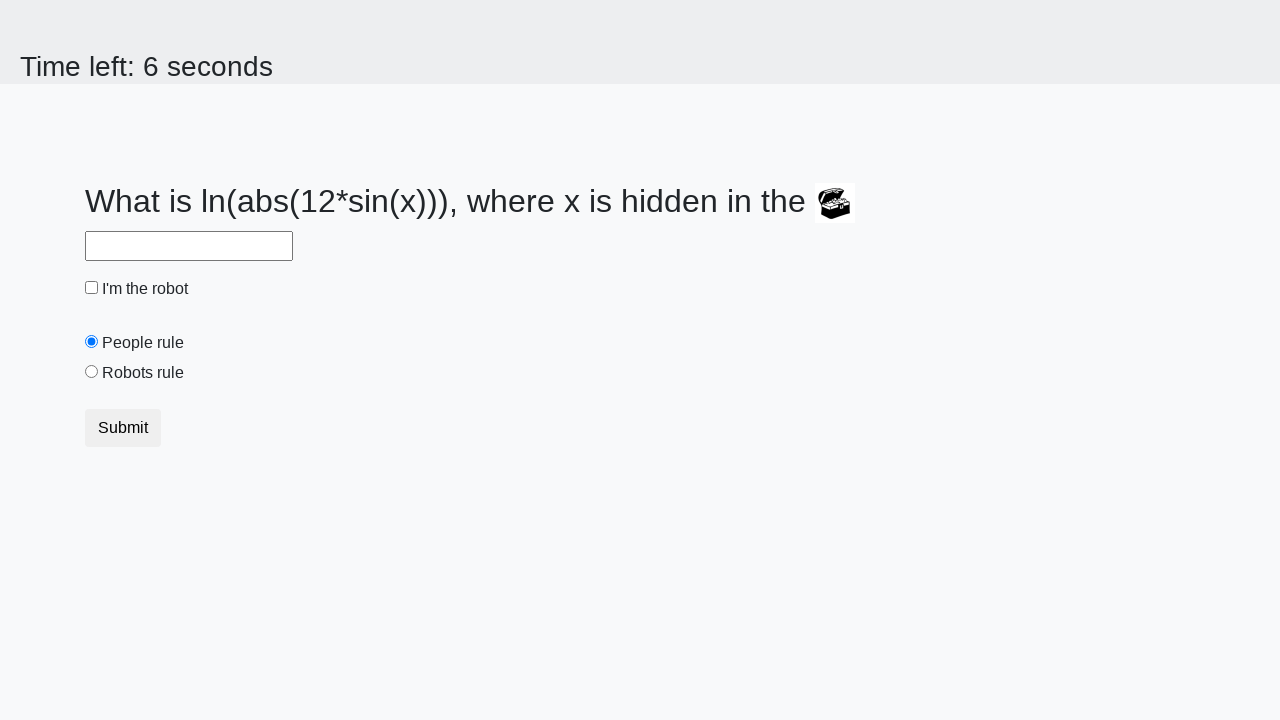

Calculated mathematical function result
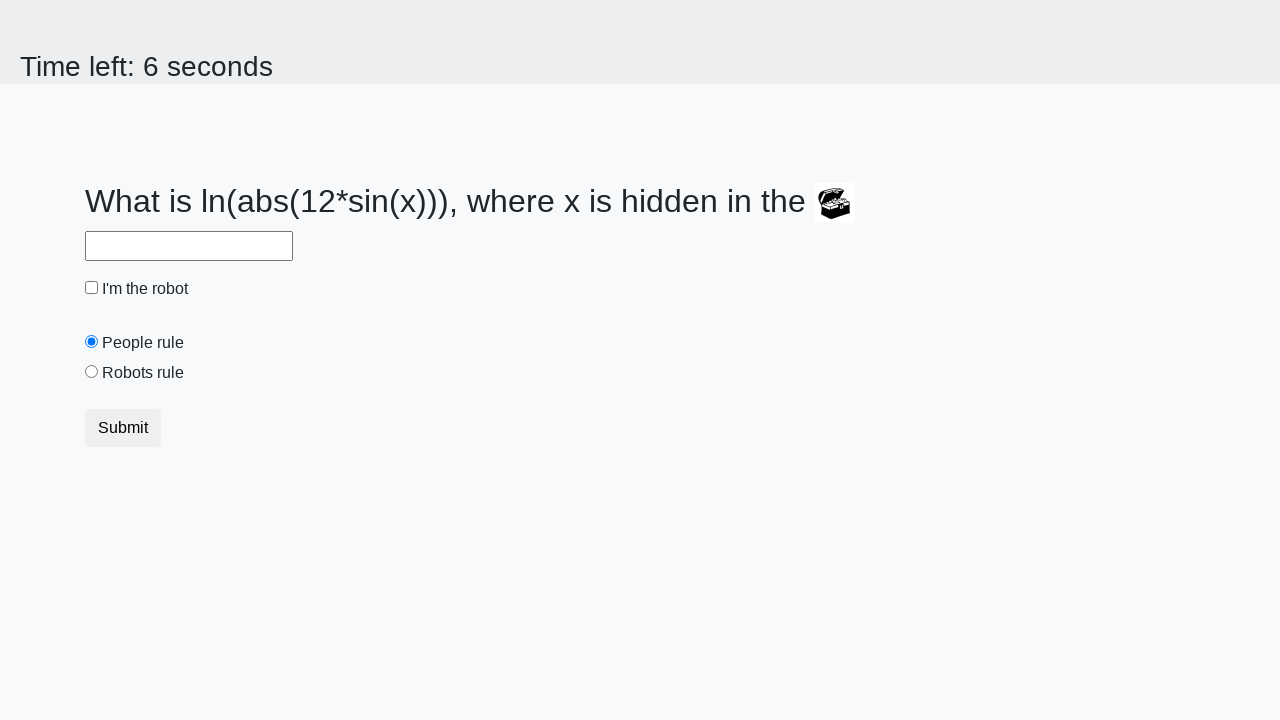

Filled answer field with calculated value on #answer
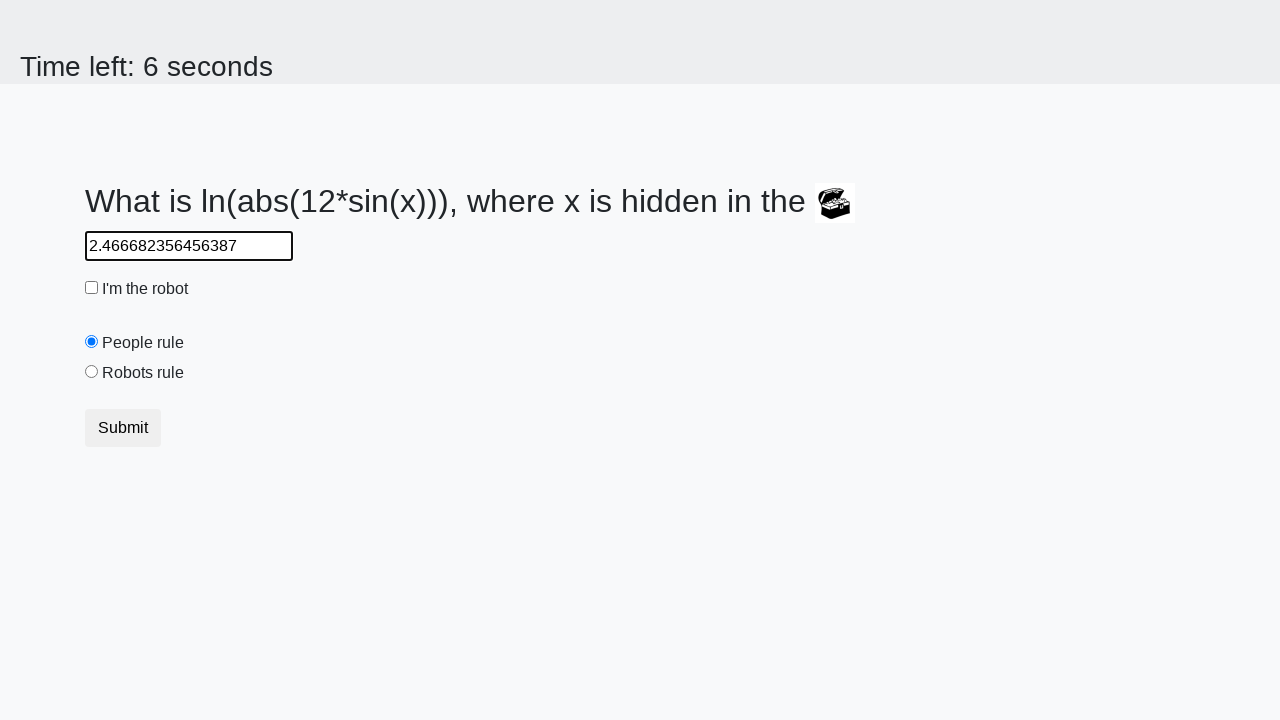

Checked the robot checkbox at (92, 288) on input[type='checkbox']
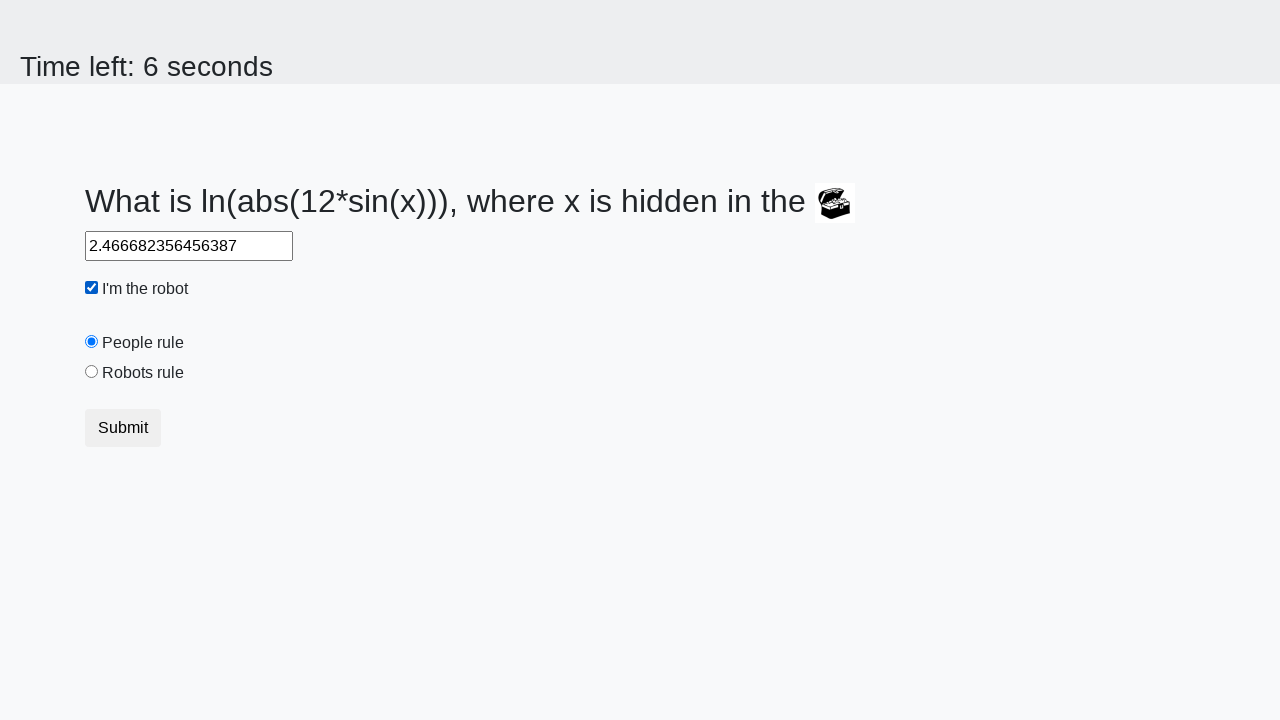

Selected 'Robots rule!' radio button at (92, 372) on #robotsRule
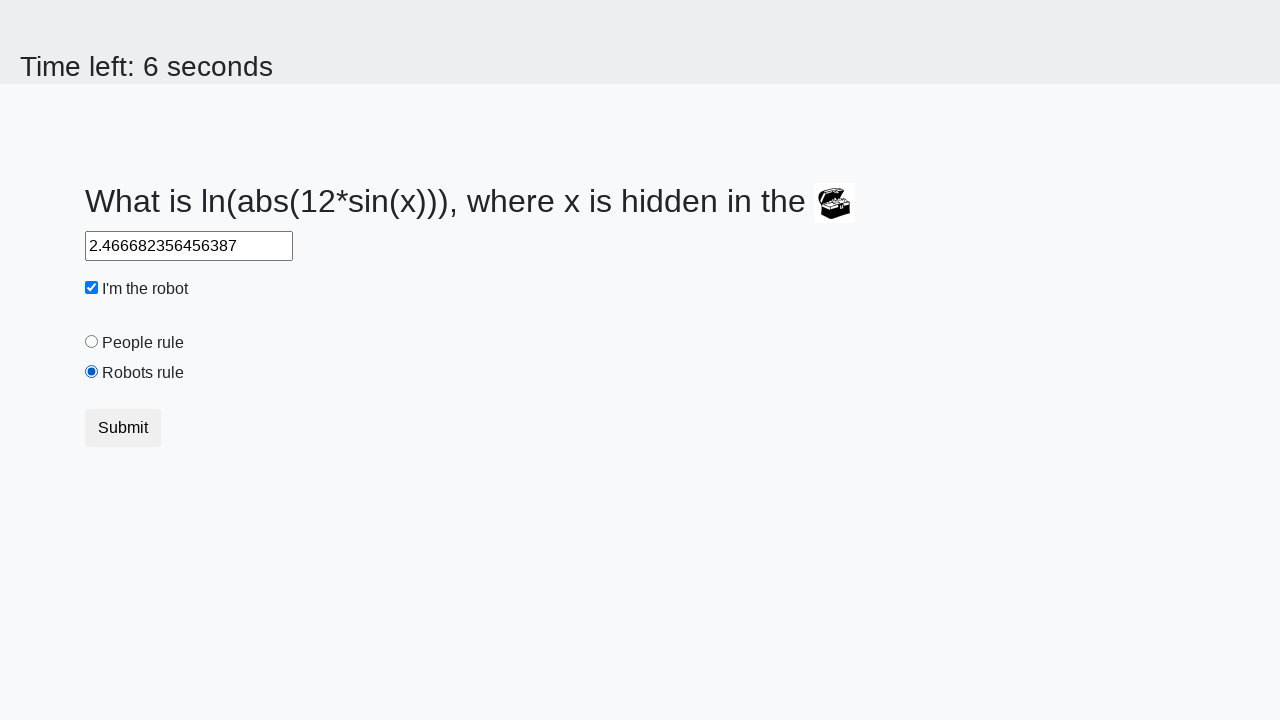

Clicked submit button to submit form at (123, 428) on button[type='submit']
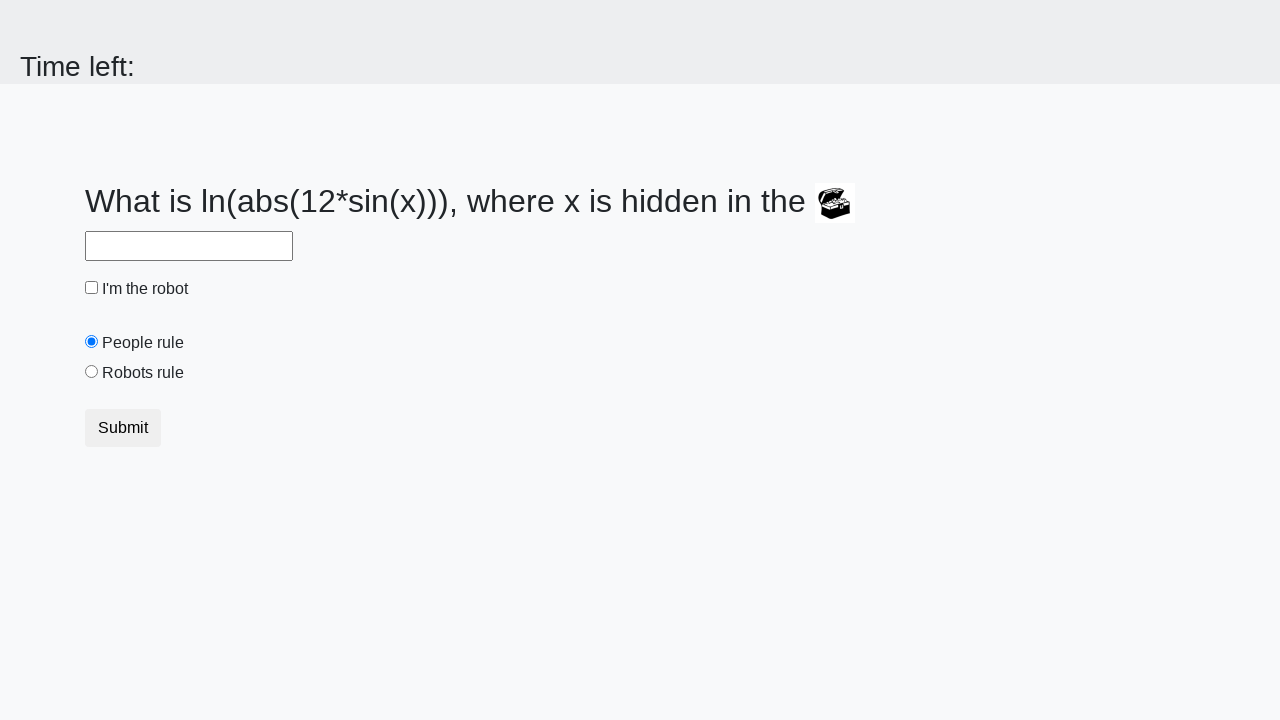

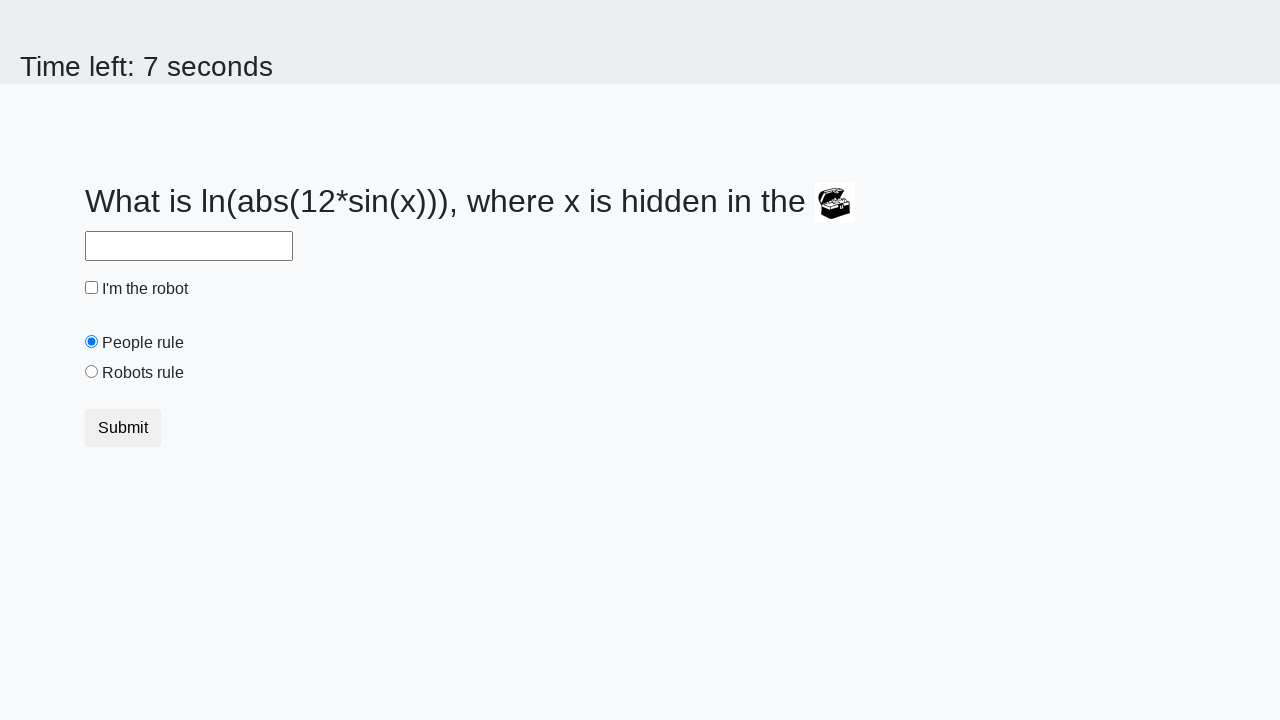